Tests the course page discount functionality by scrolling down, entering an email, clicking the discount button, and verifying the discount coupon code

Starting URL: https://qazando.com.br/curso.html

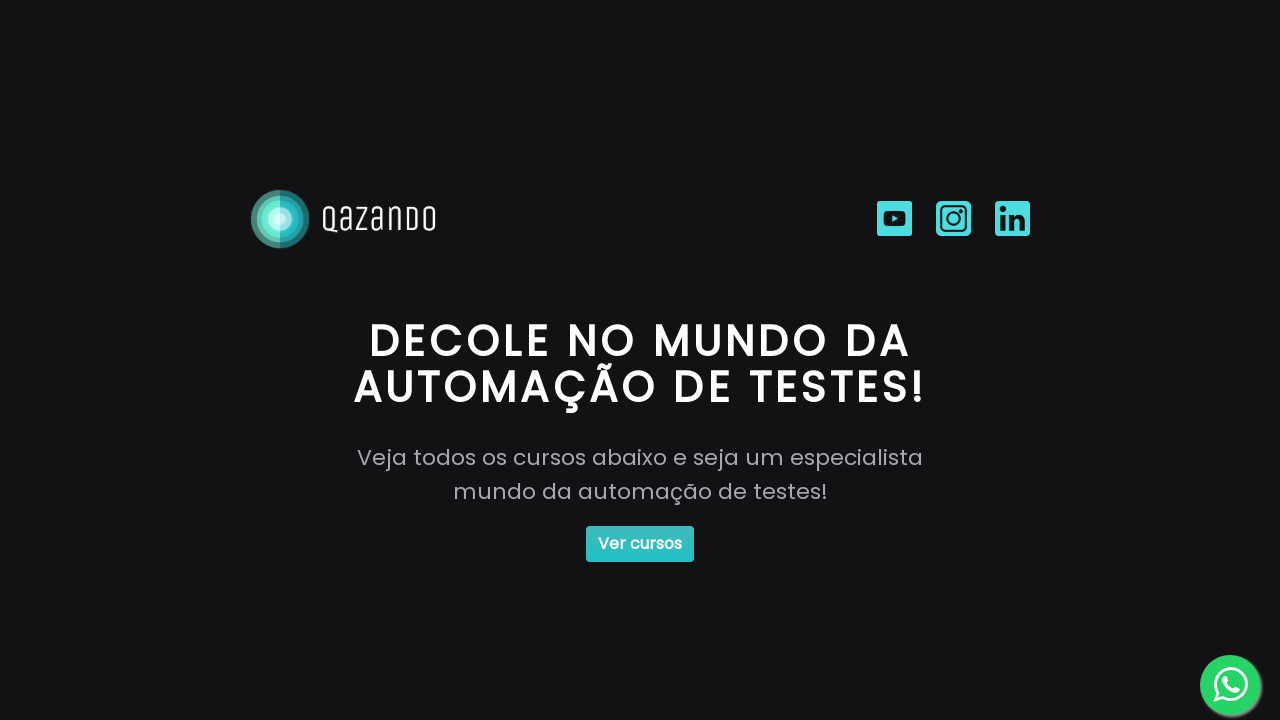

Waited for courses button to be present
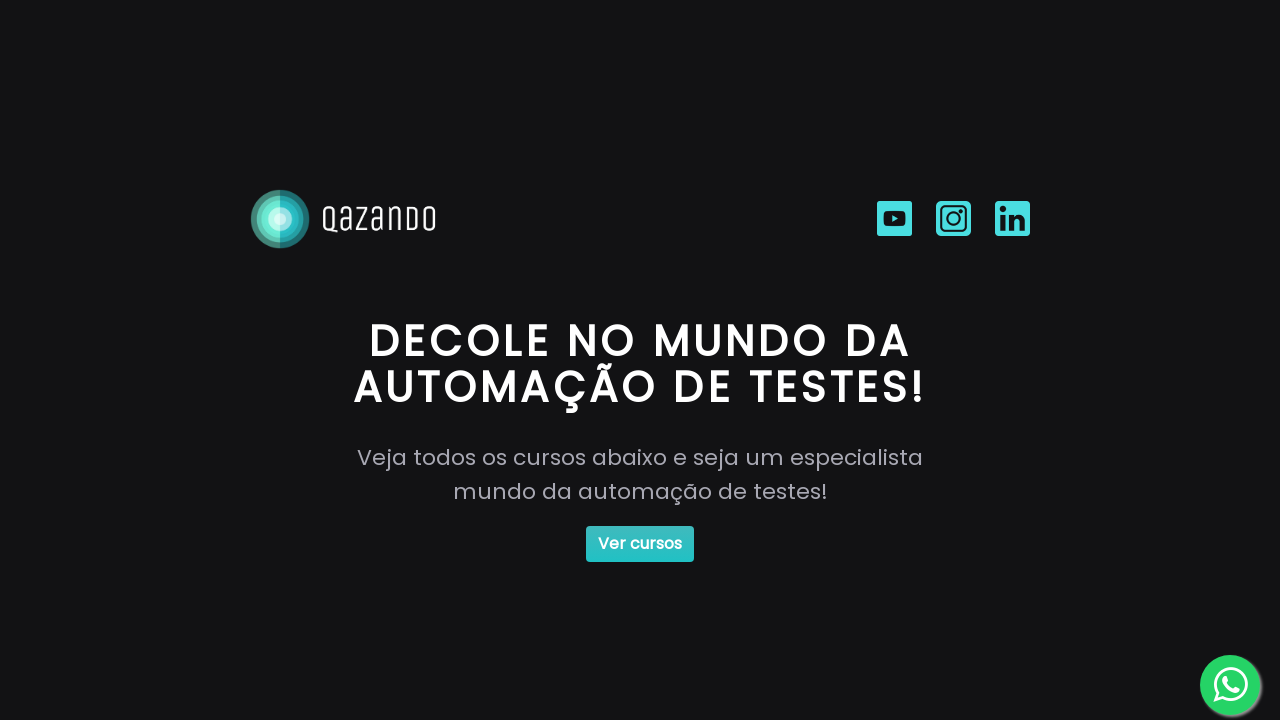

Scrolled down the page to view discount section
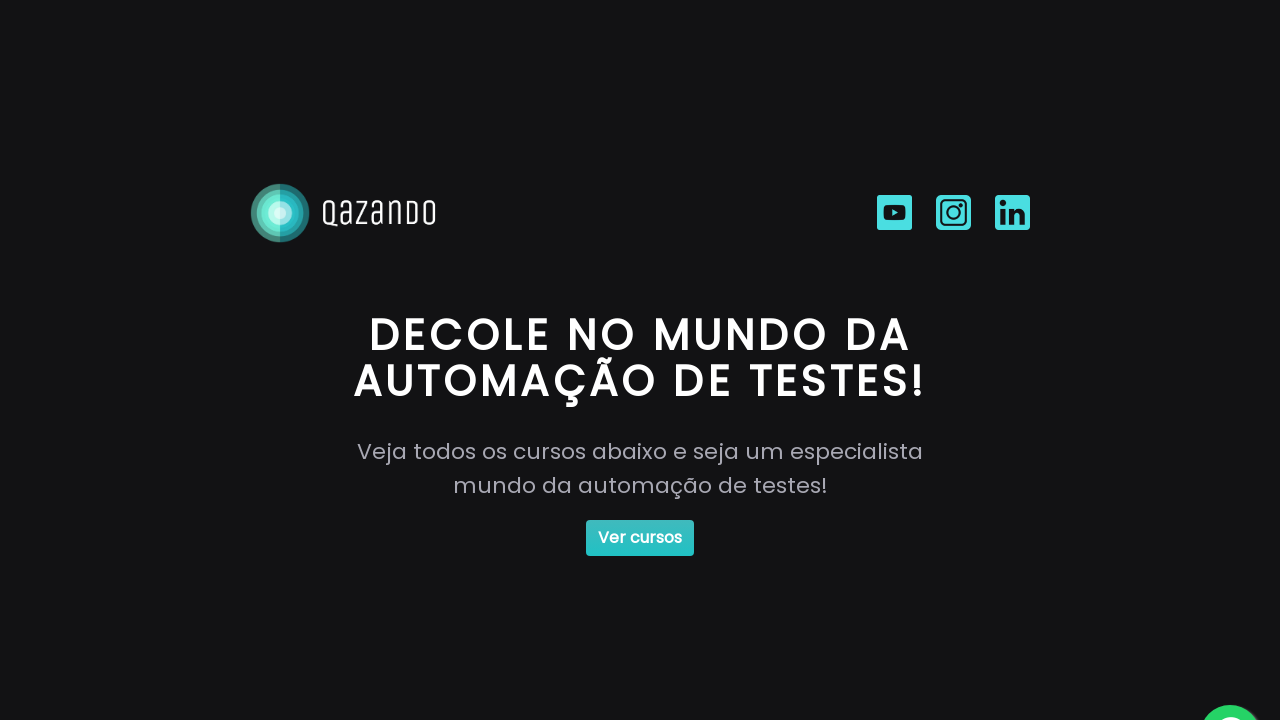

Filled email field with teste@teste.com on #email
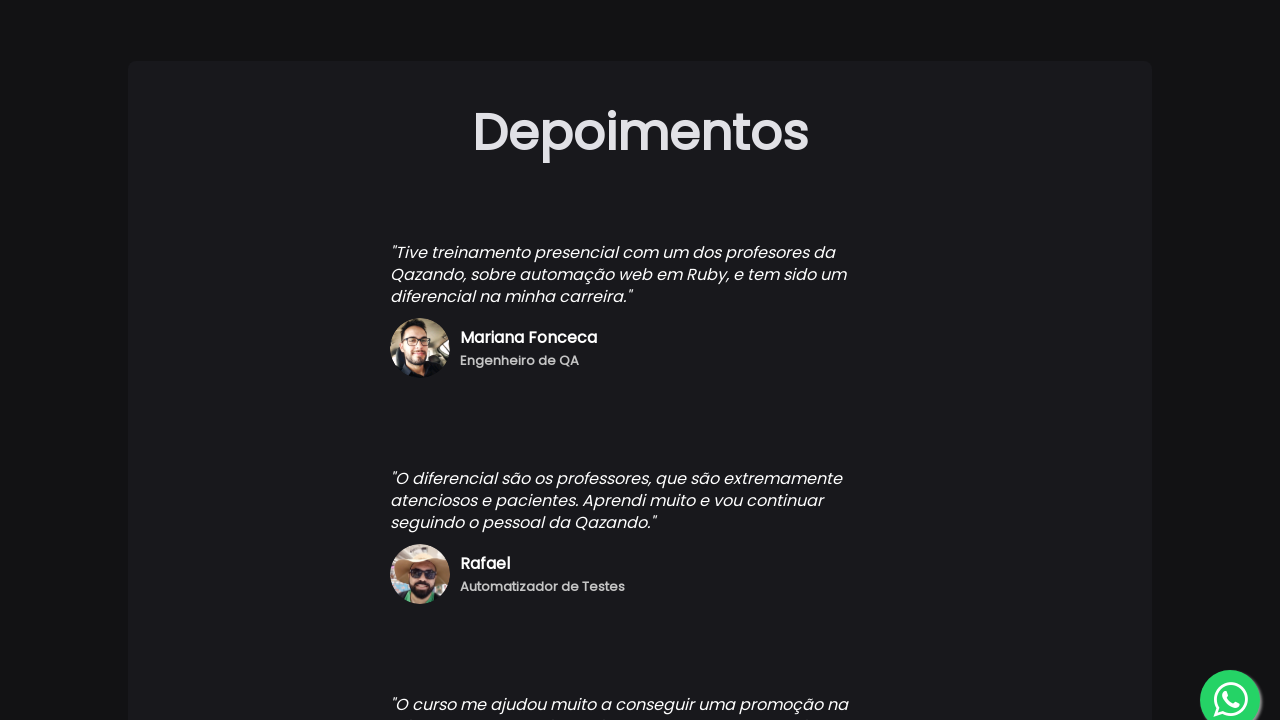

Pressed Tab key to move focus from email field on #email
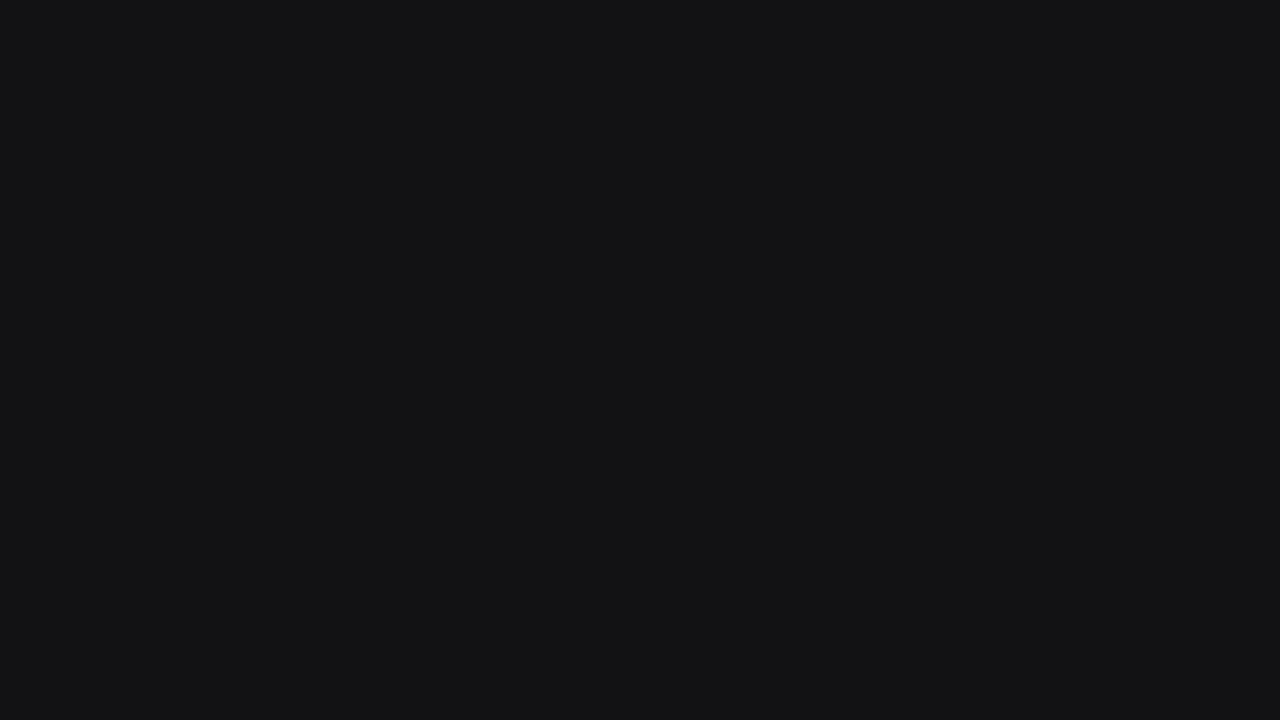

Clicked the discount button at (911, 694) on #button
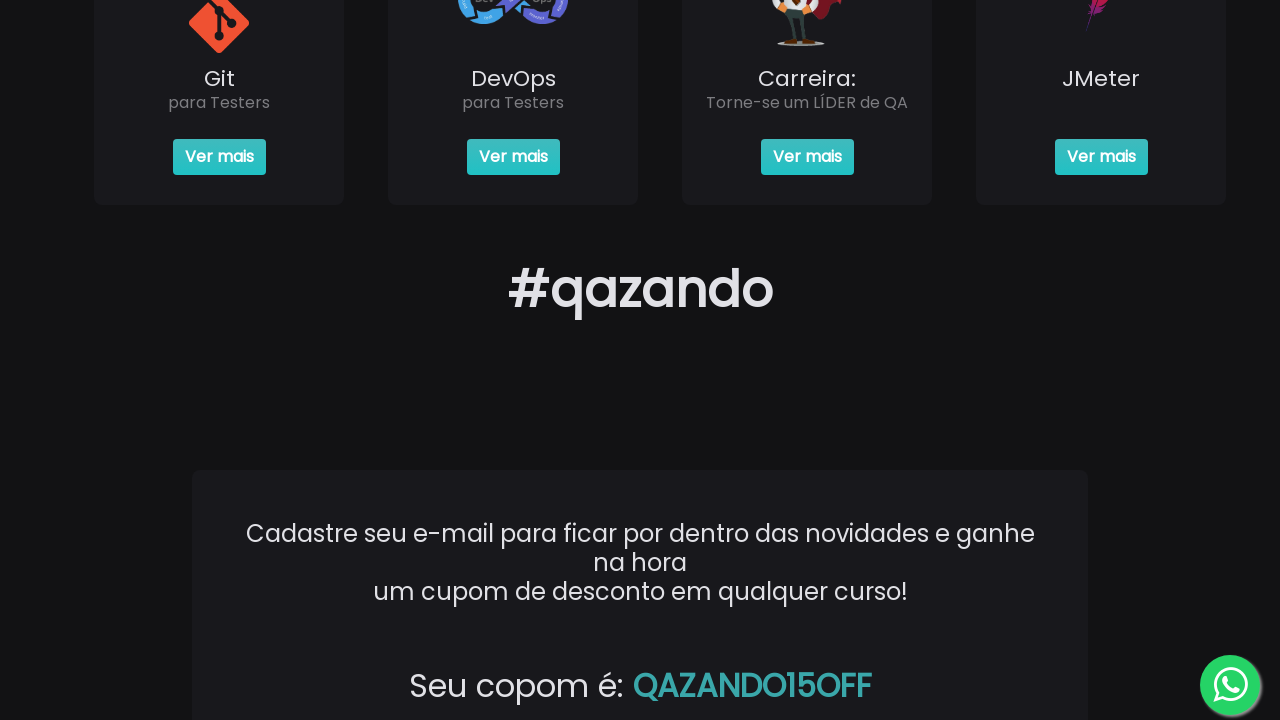

Waited for discount coupon element to be visible
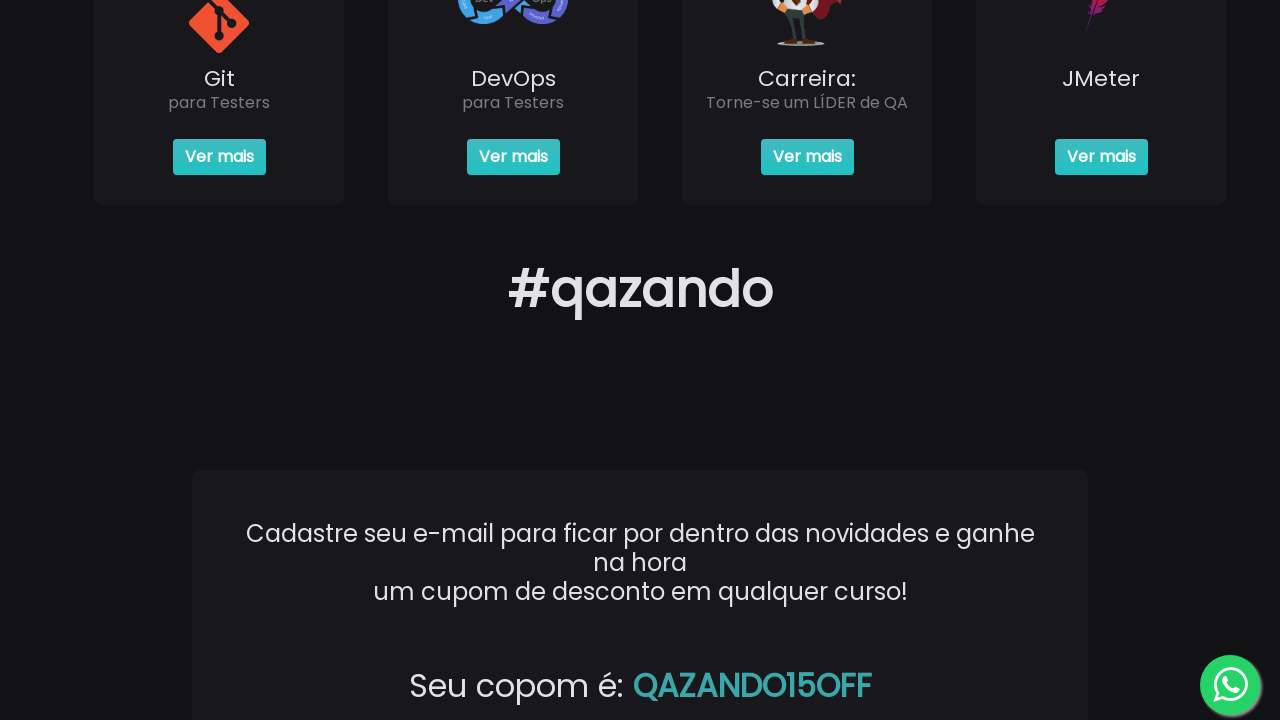

Retrieved coupon text: QAZANDO15OFF
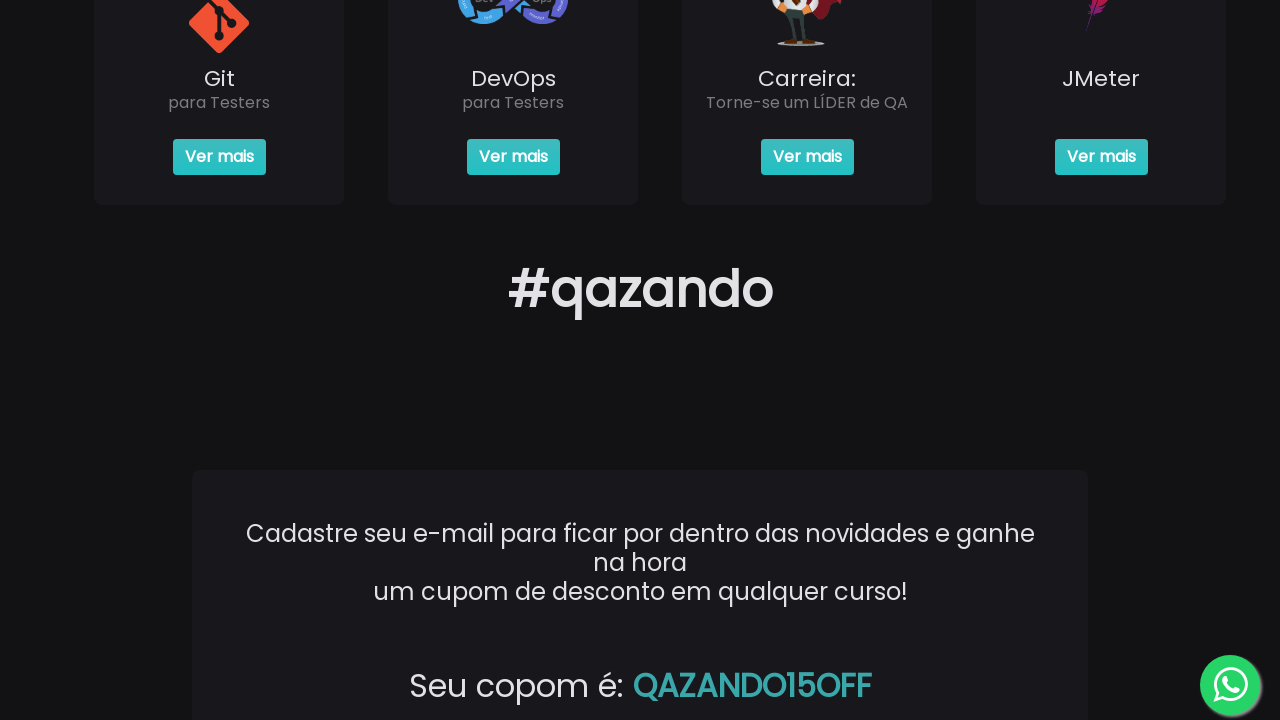

Verified discount coupon code is QAZANDO15OFF
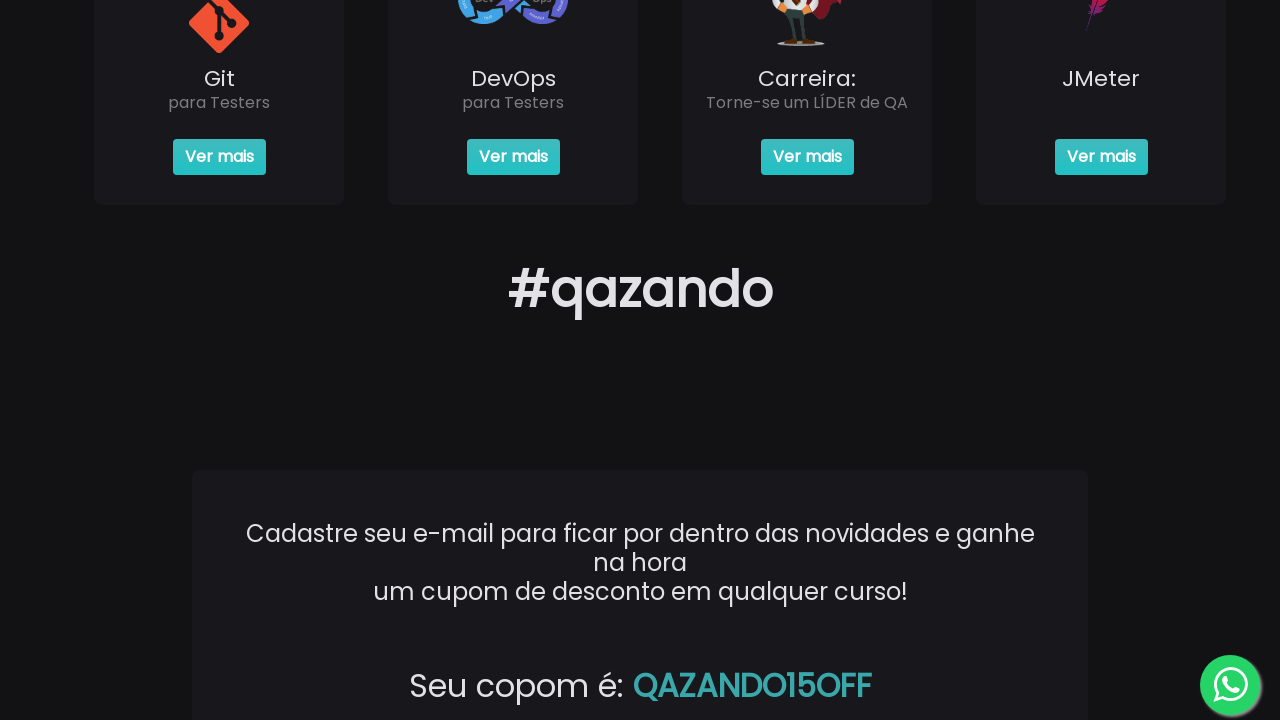

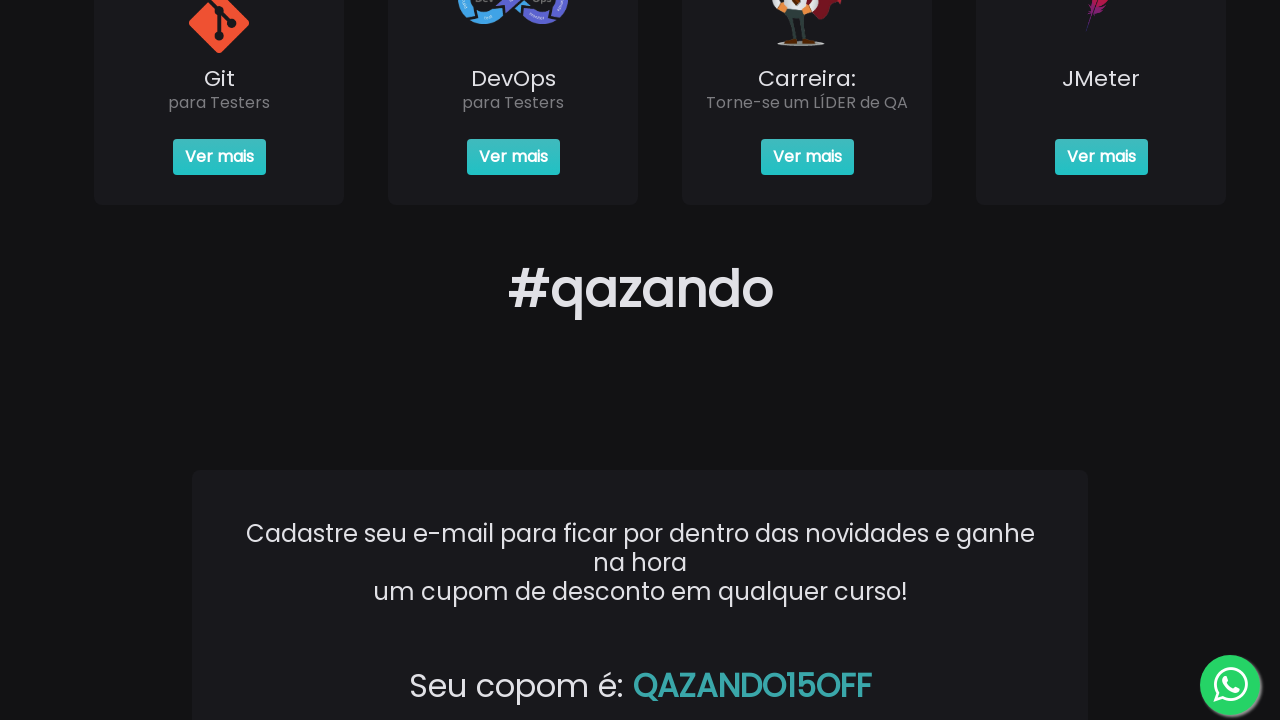